Tests JavaScript prompt alert functionality by switching to iframe, triggering a prompt alert, entering text, and verifying the result is displayed correctly

Starting URL: https://www.w3schools.com/js/tryit.asp?filename=tryjs_prompt

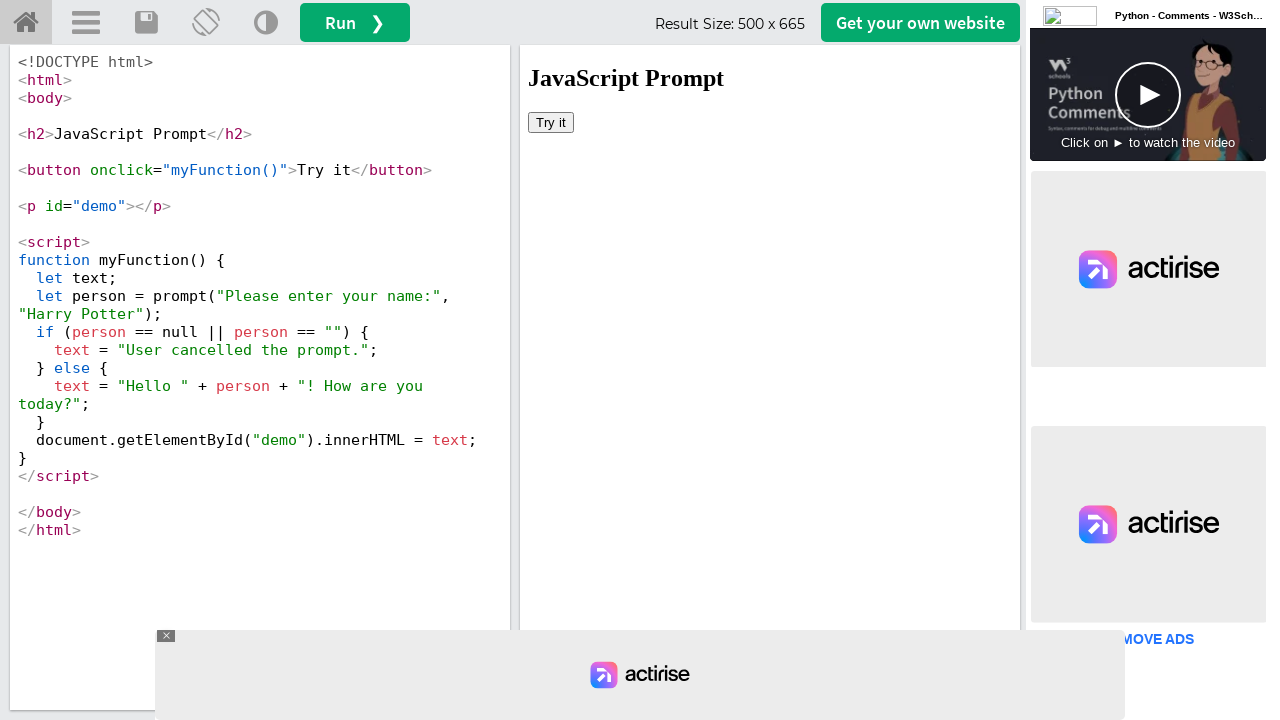

Switched to iframeResult containing the JavaScript prompt example
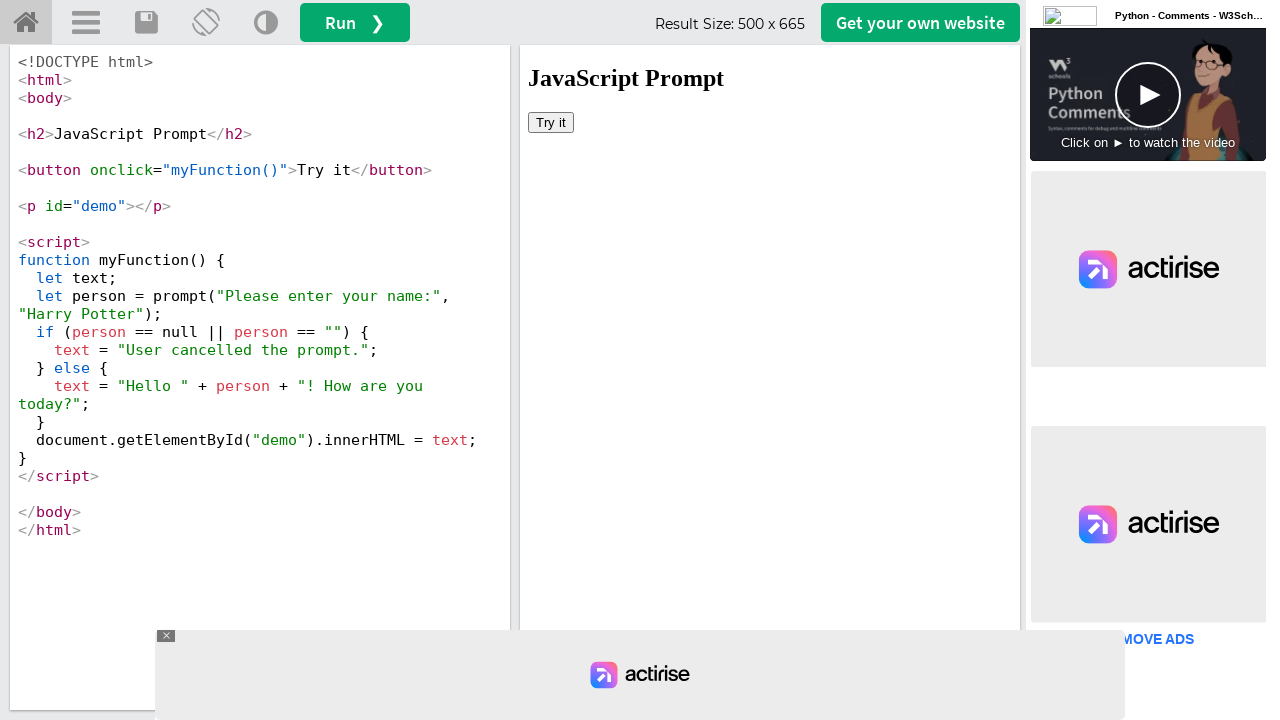

Clicked 'Try it' button to trigger the JavaScript prompt alert at (551, 122) on button:has-text('Try it')
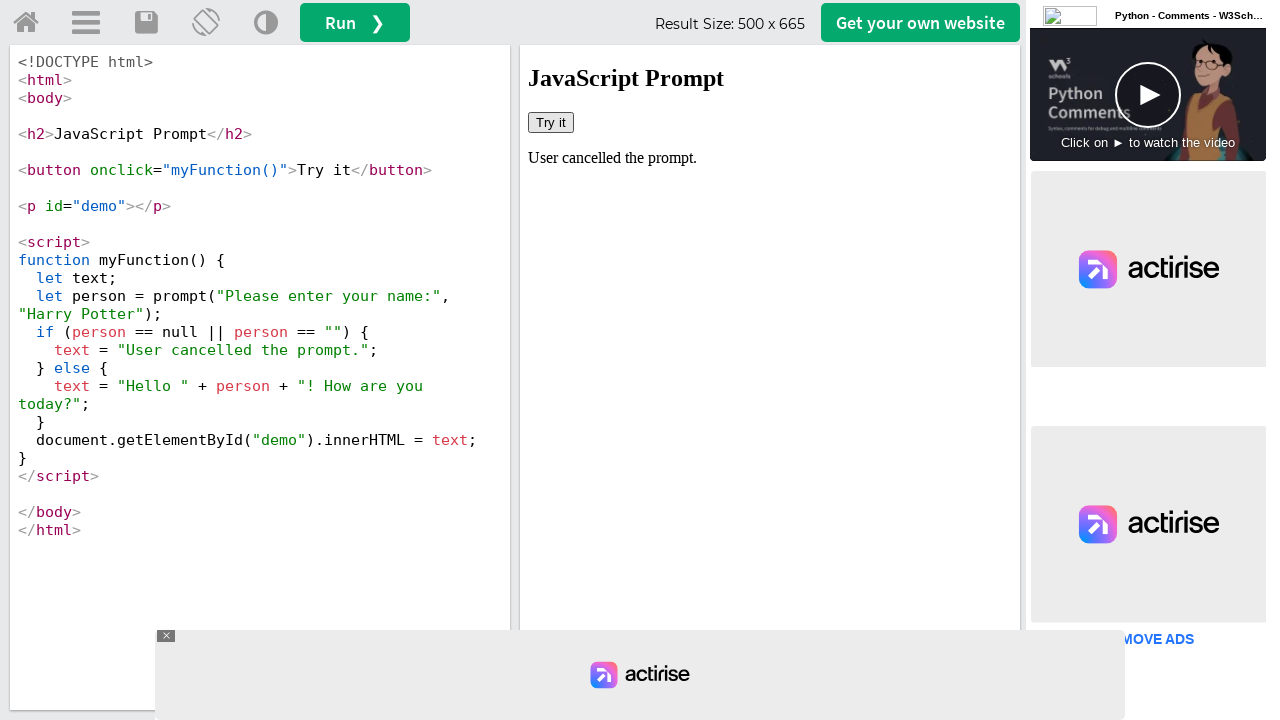

Set up dialog handler to accept prompt with text 'Cindrella'
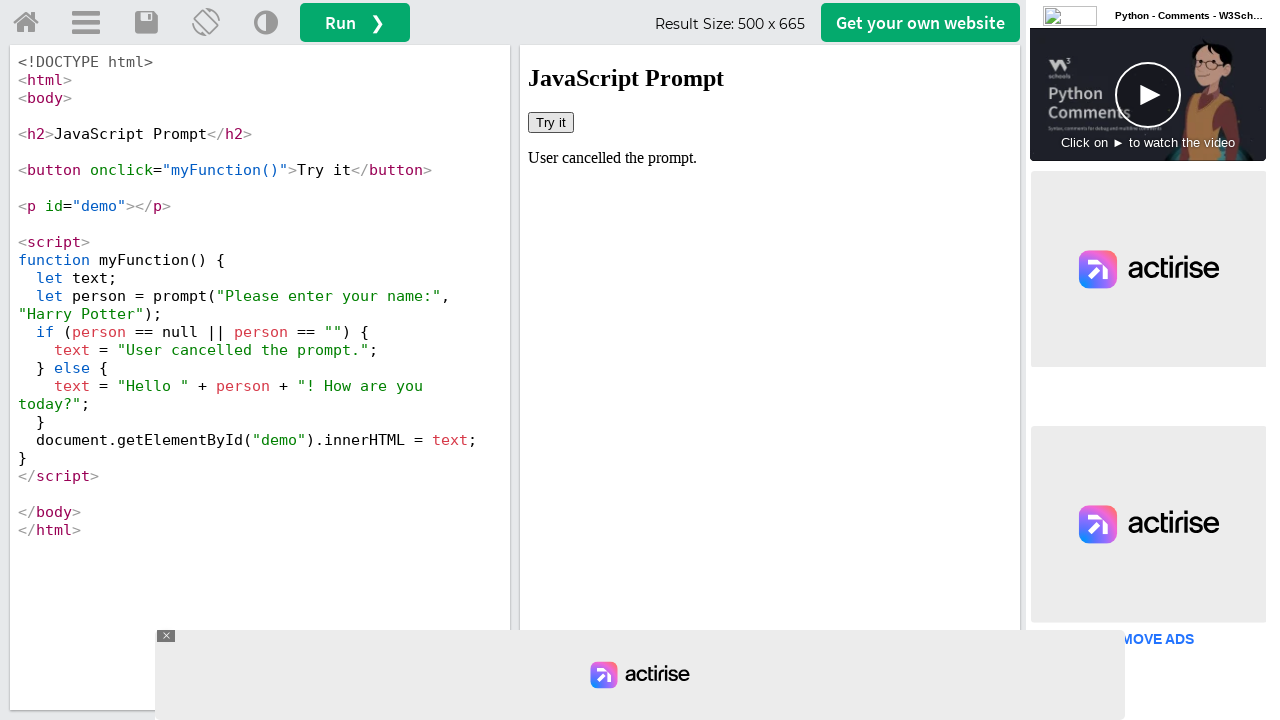

Waited 500ms for dialog to be processed
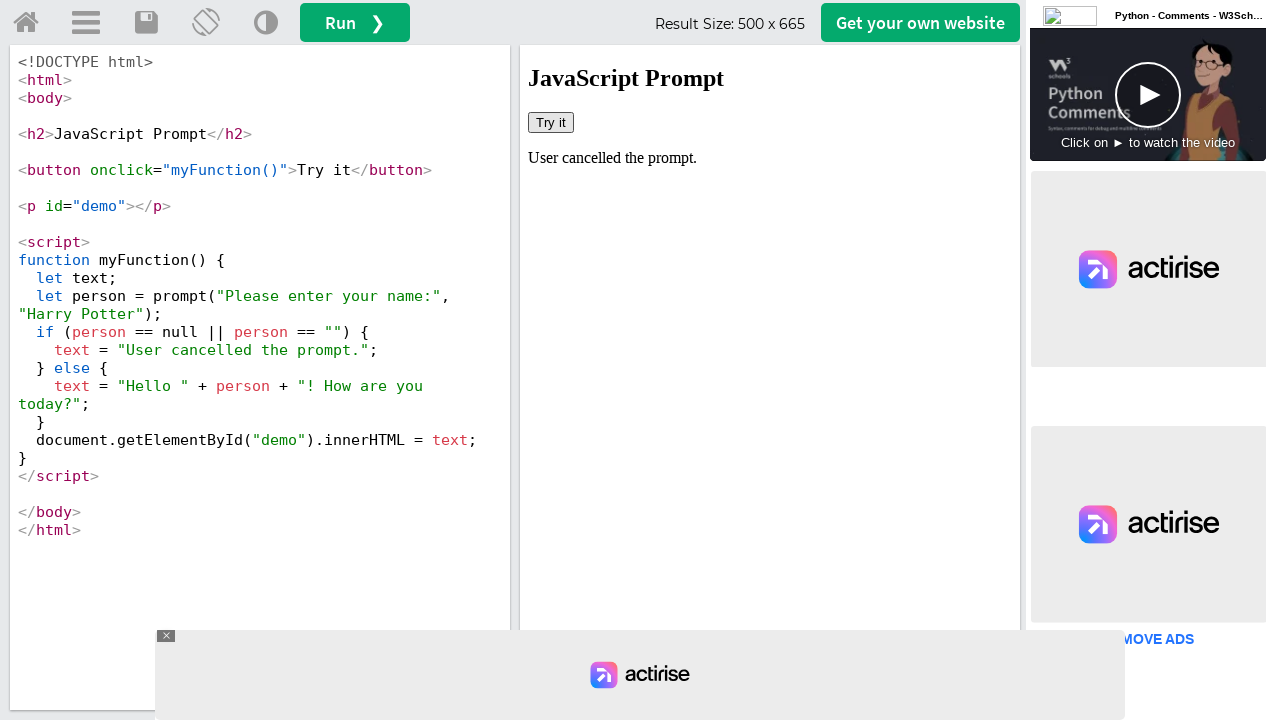

Retrieved text content from #demo element
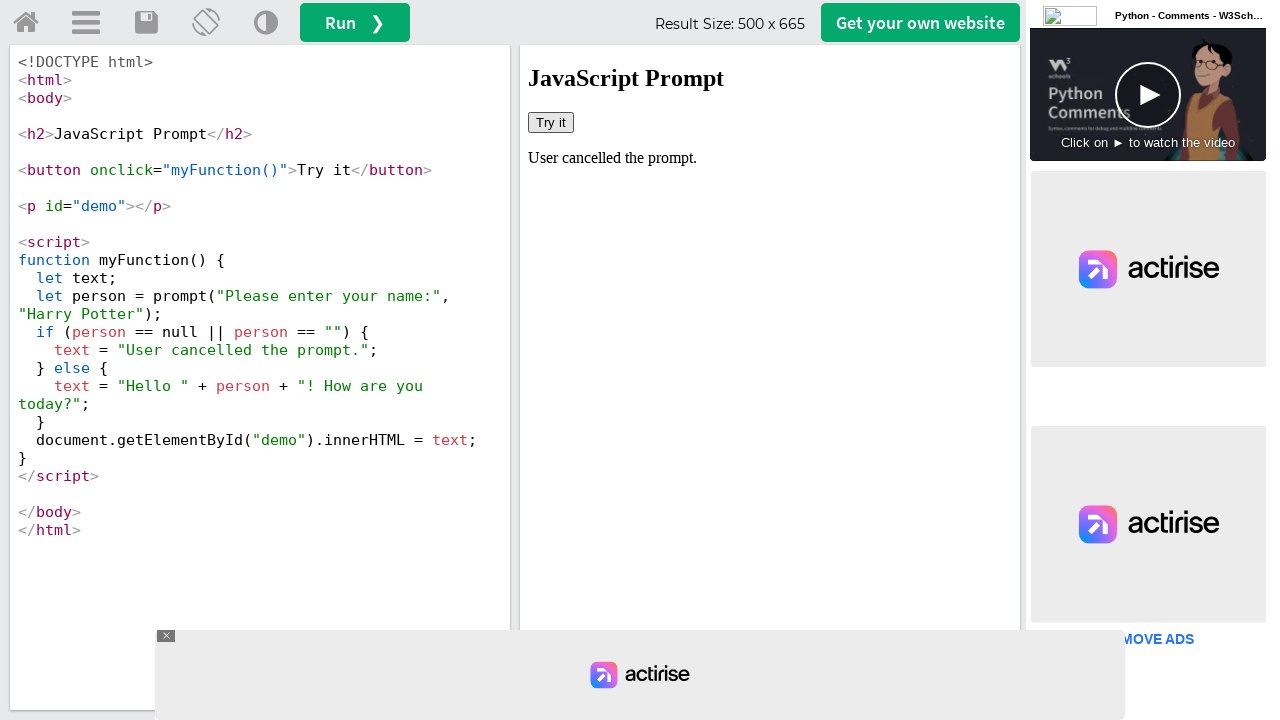

Verification failed: 'Cindrella' not found in displayed text
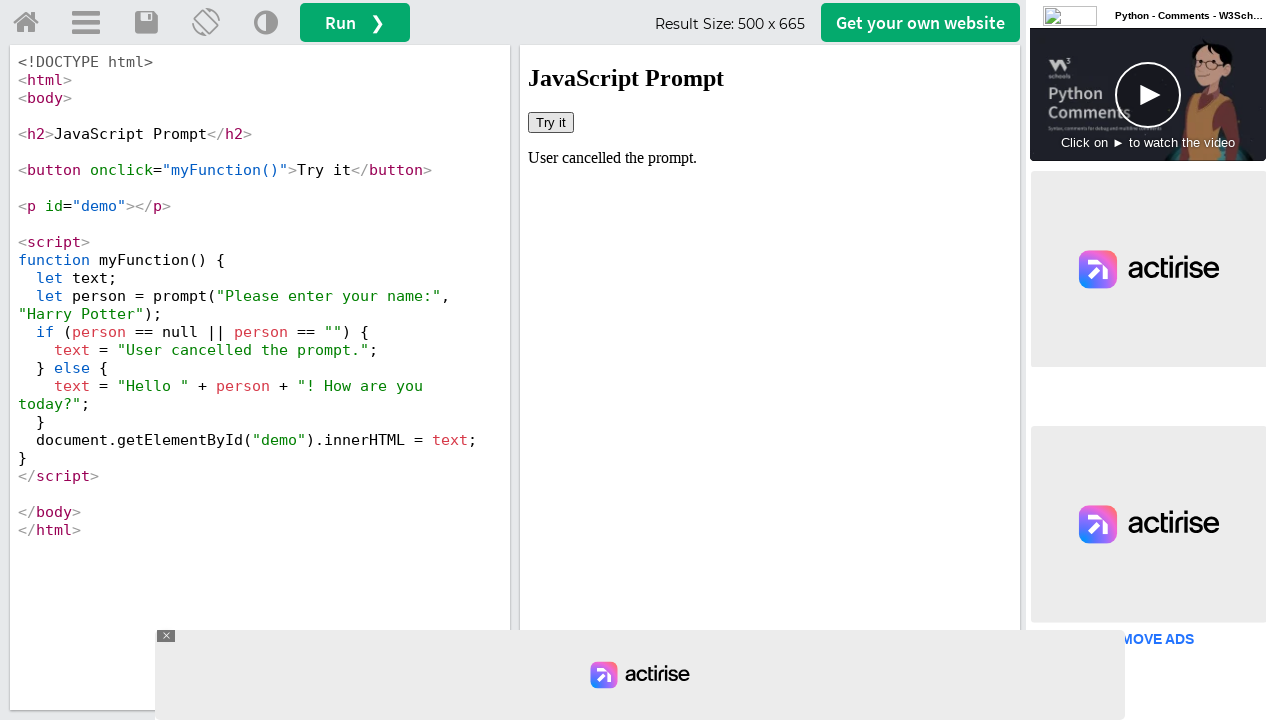

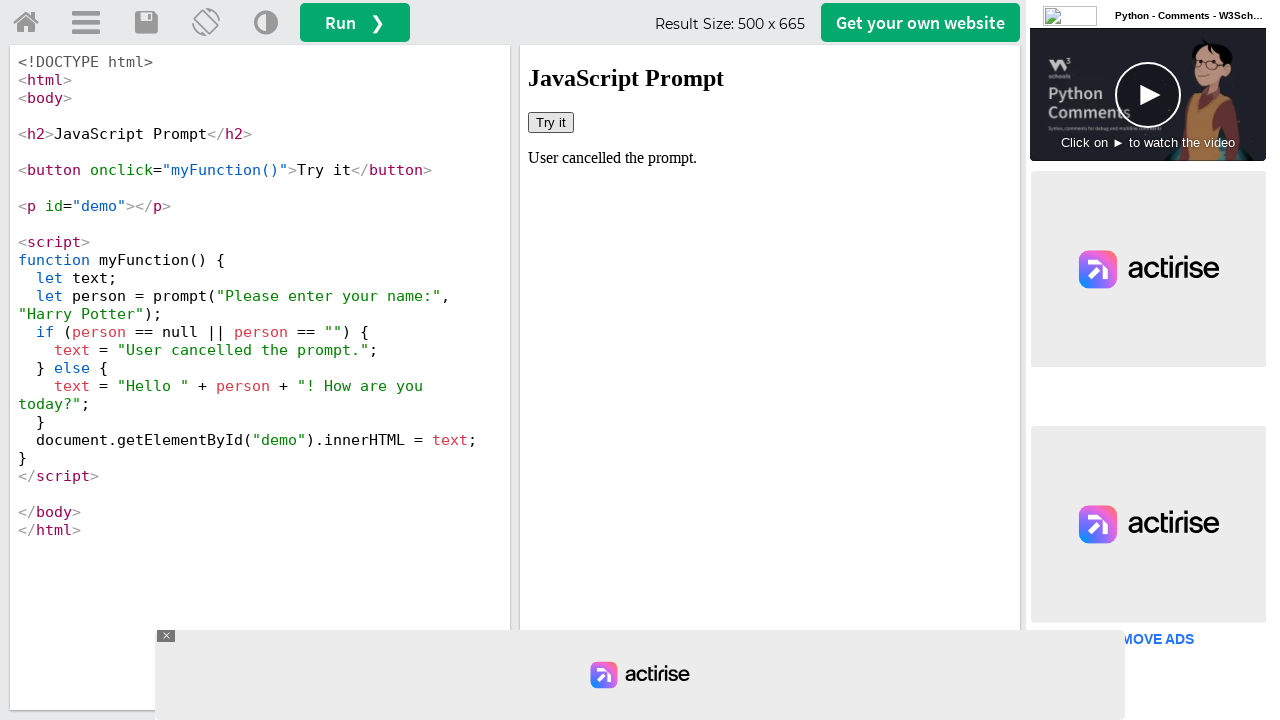